Tests button interactions on DemoQA including double-click, right-click, and regular click on different buttons, then verifies the confirmation messages appear.

Starting URL: https://demoqa.com/buttons

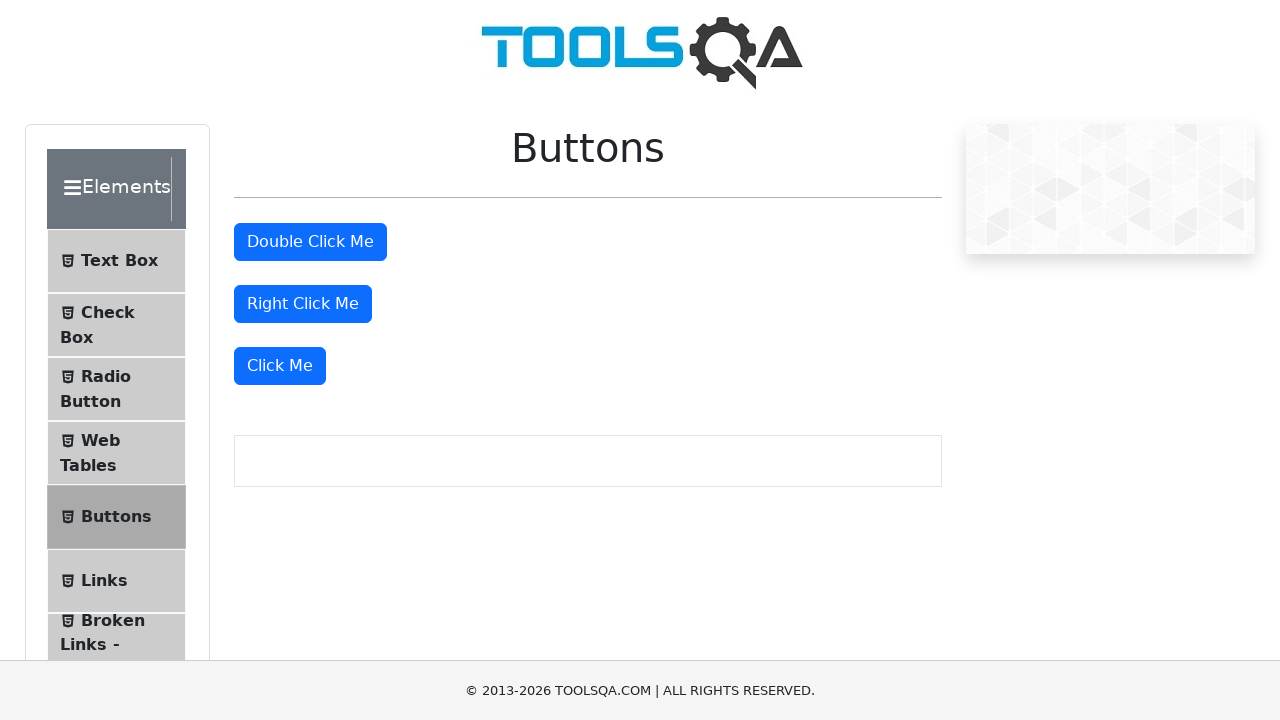

Double-clicked the double-click button at (310, 242) on #doubleClickBtn
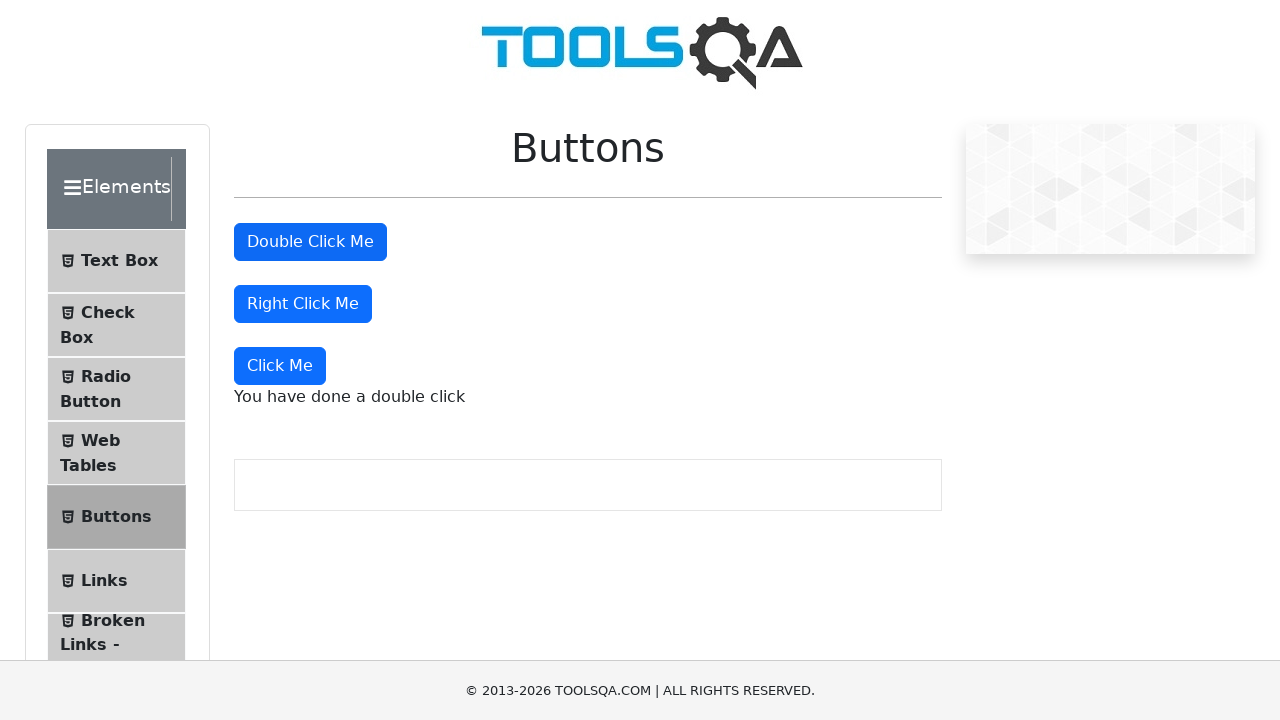

Double-click confirmation message appeared
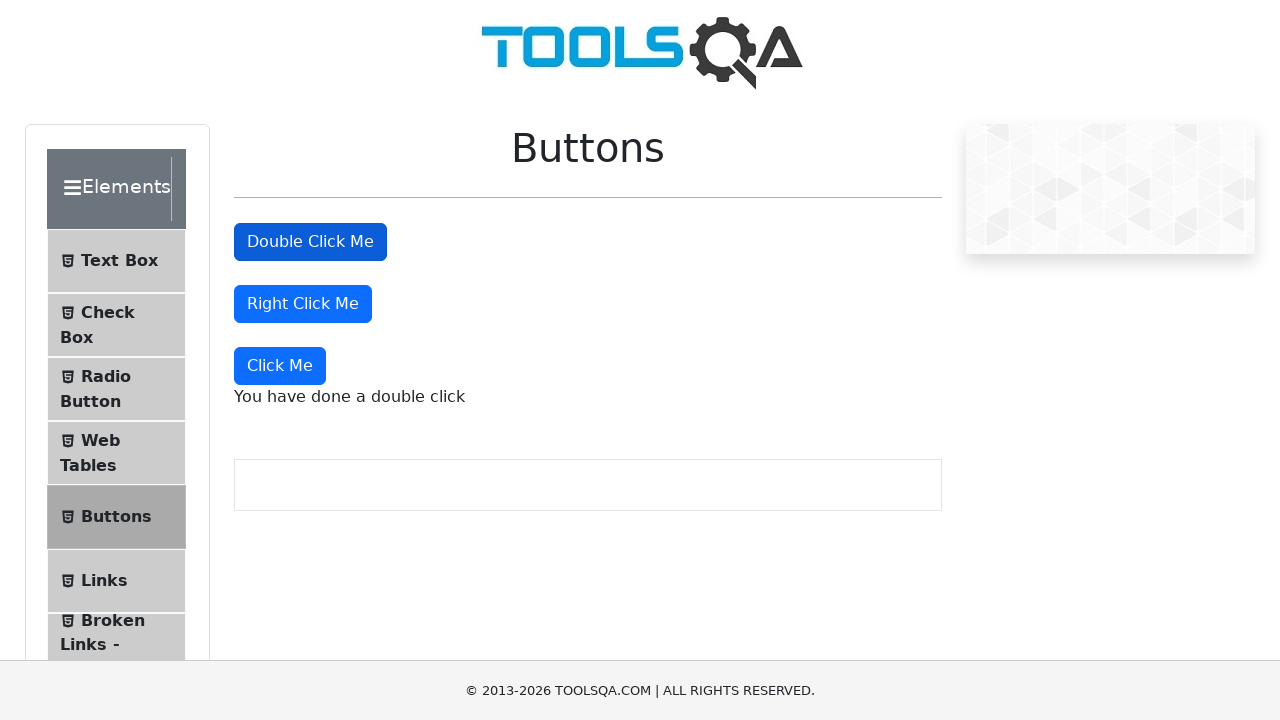

Right-clicked the right-click button at (303, 304) on #rightClickBtn
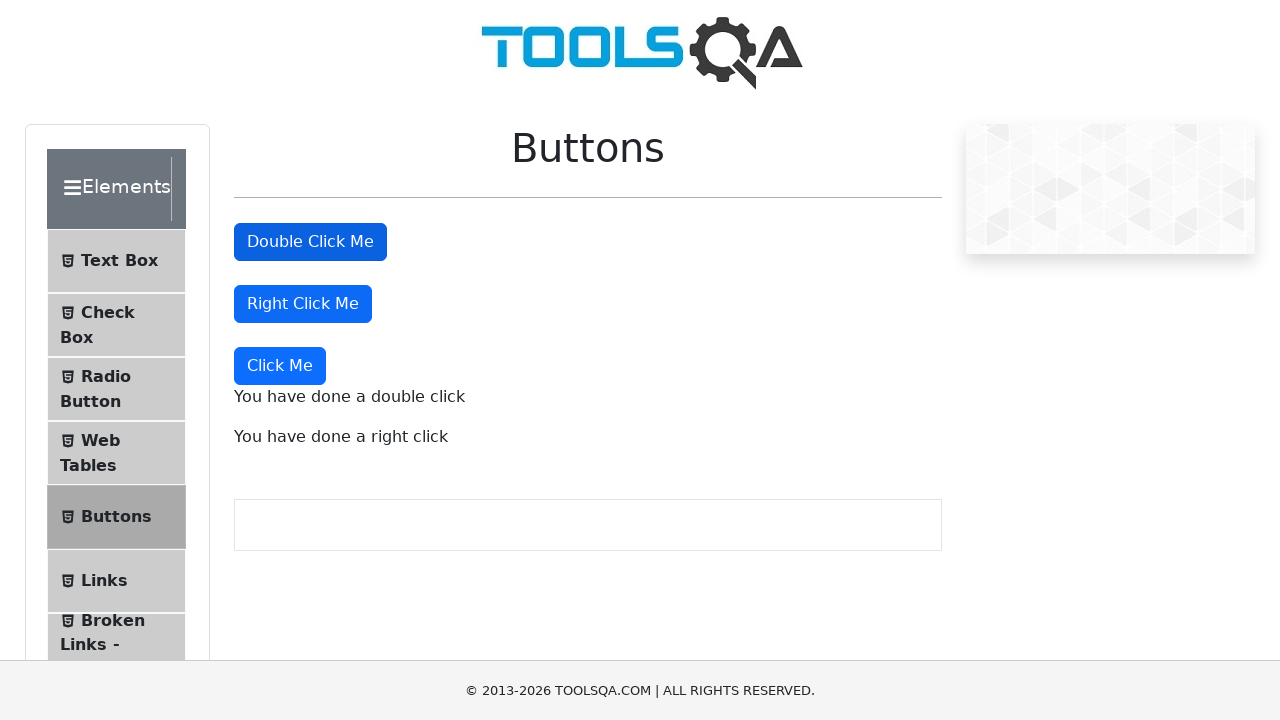

Right-click confirmation message appeared
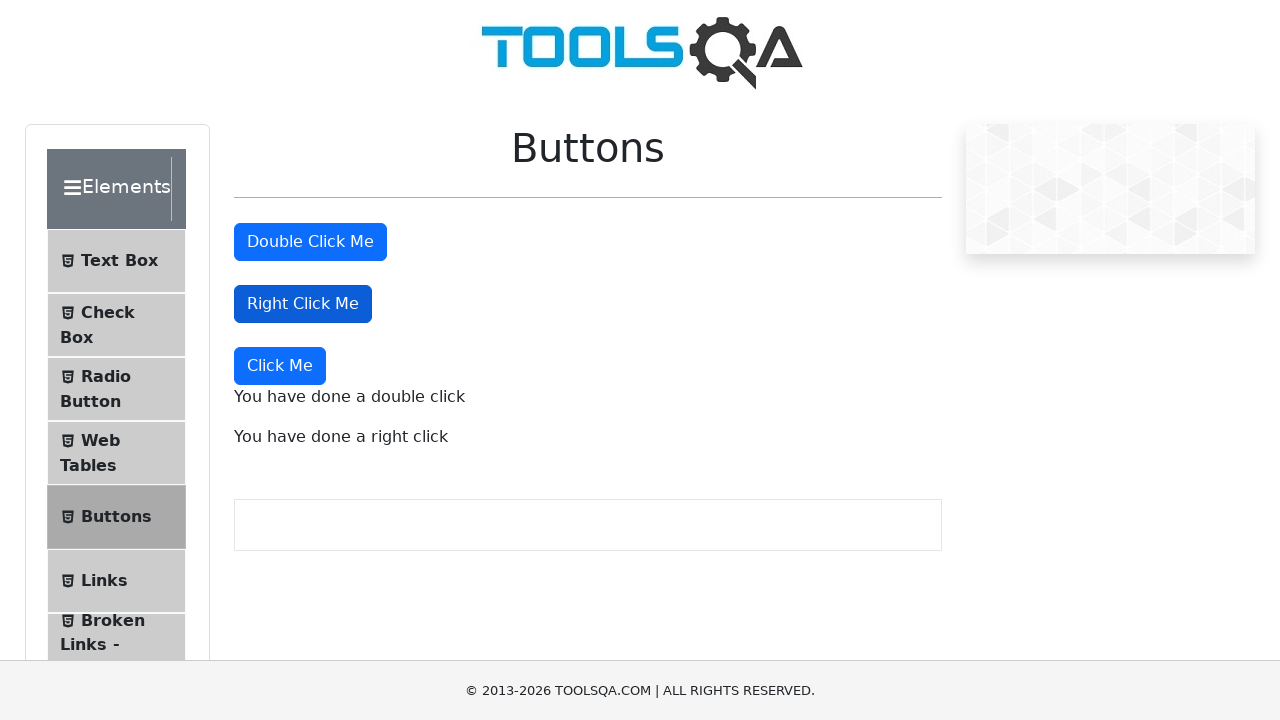

Clicked the dynamic click button at (280, 366) on button:has-text('Click Me'):not(#doubleClickBtn):not(#rightClickBtn)
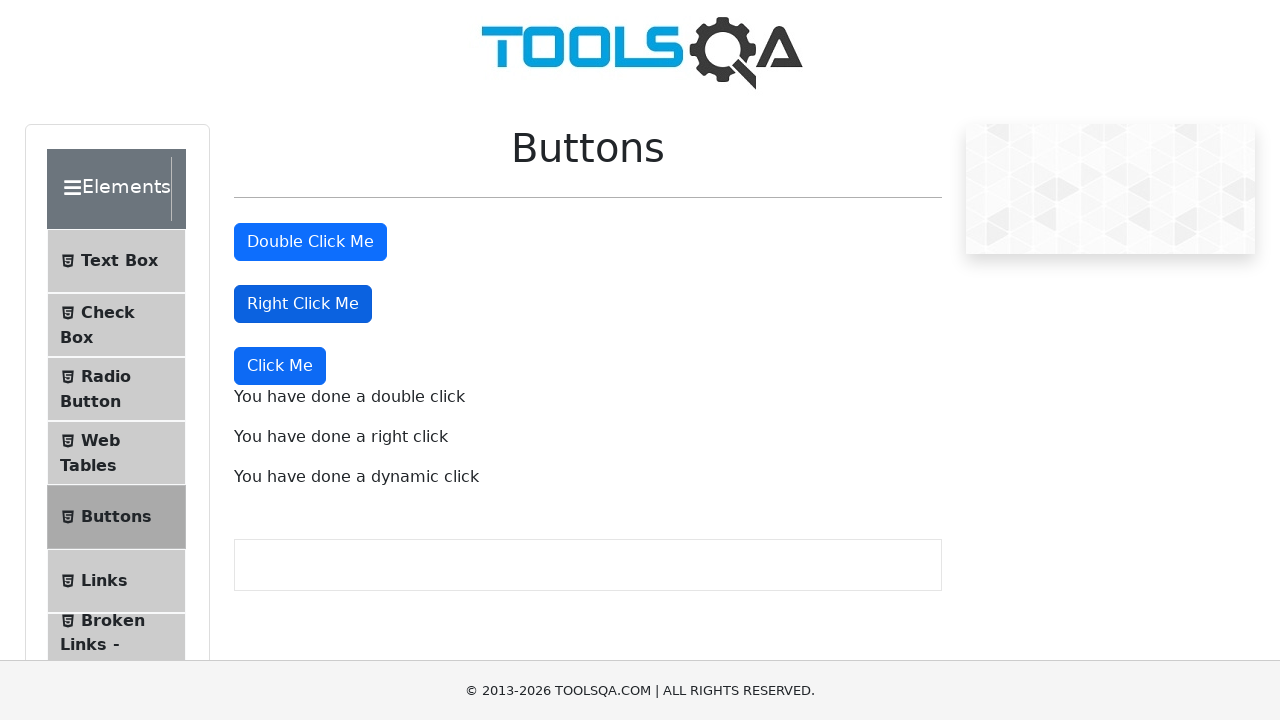

Dynamic click confirmation message appeared
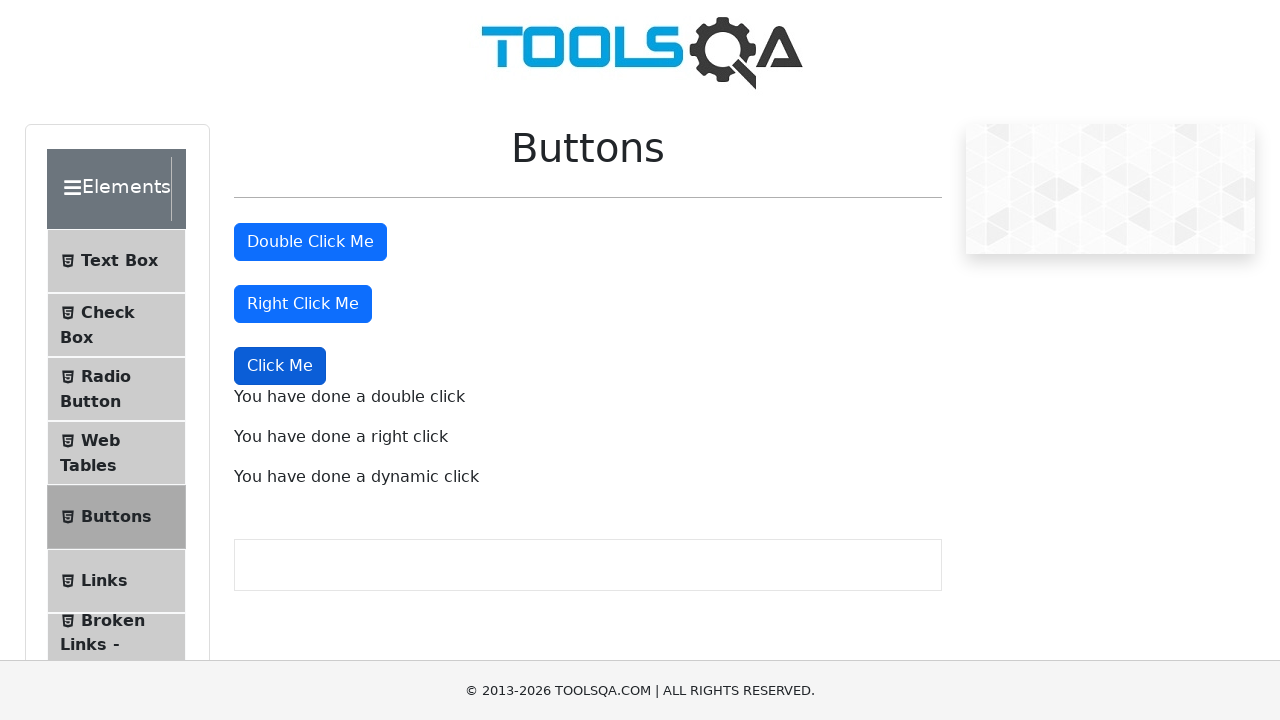

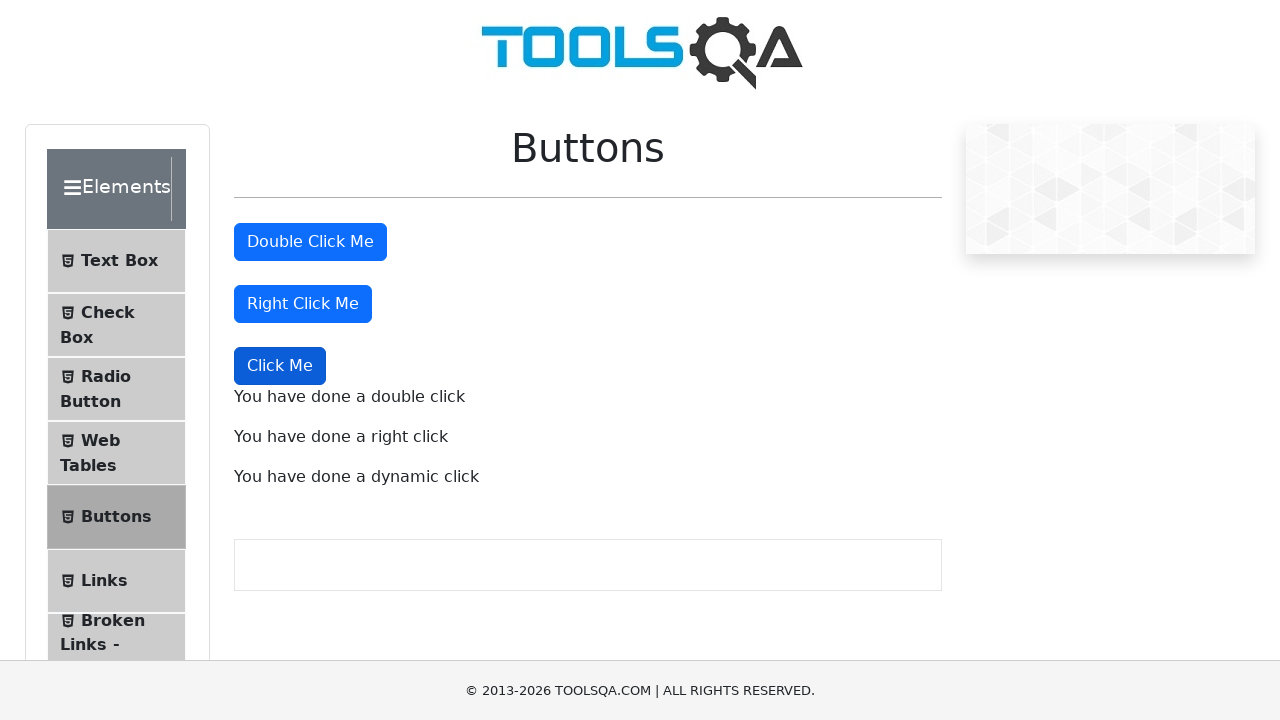